Tests custom dropdown selection on React Semantic UI demo page by selecting a friend from the dropdown menu.

Starting URL: https://react.semantic-ui.com/maximize/dropdown-example-selection/

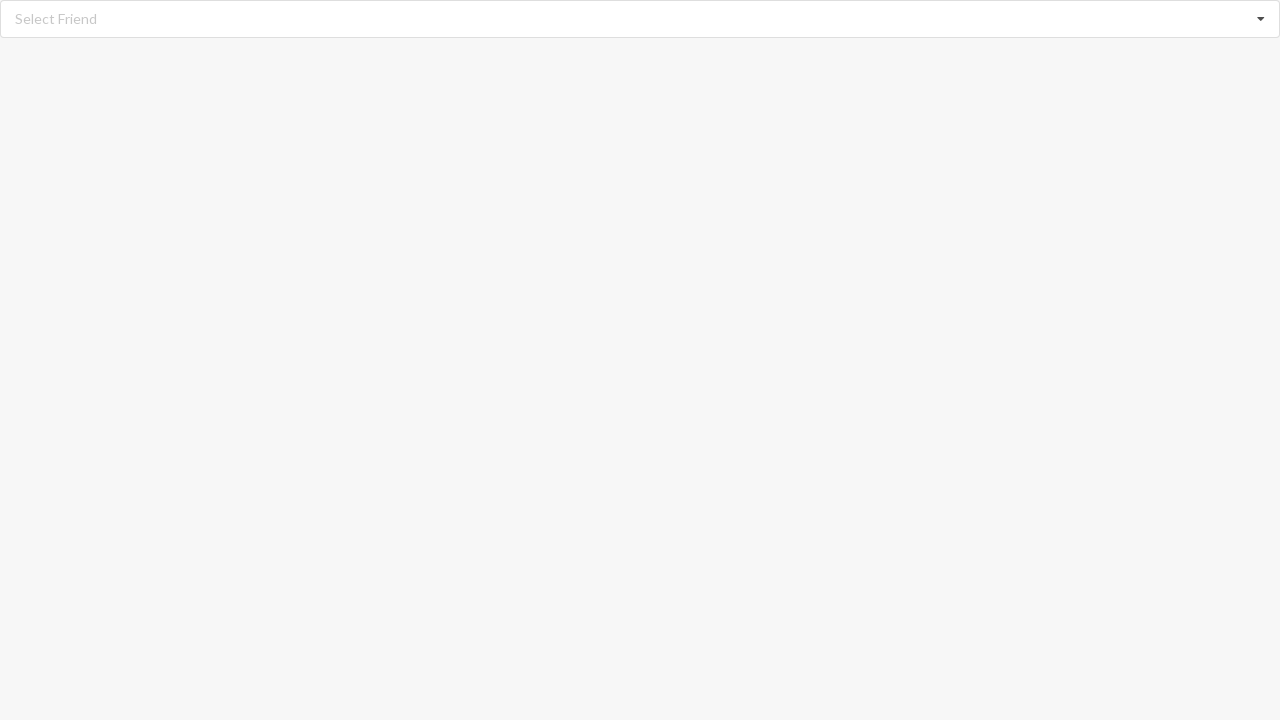

Clicked dropdown to open the menu at (640, 19) on div.dropdown
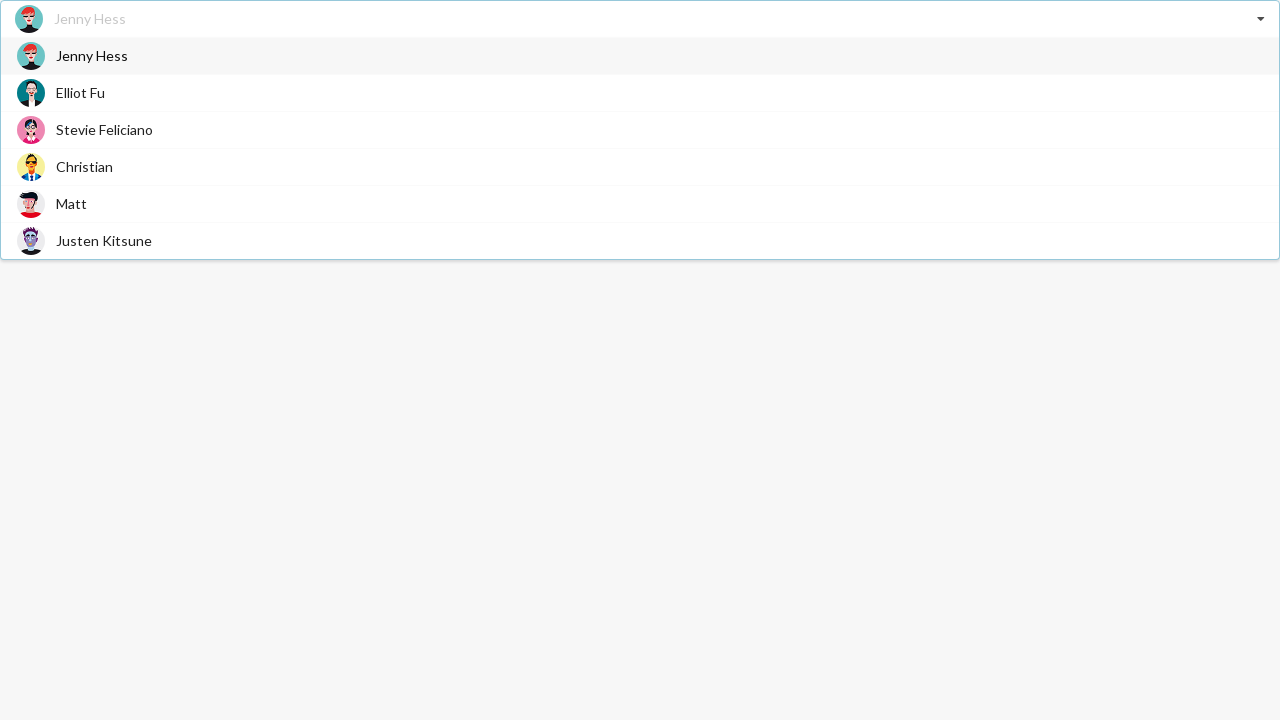

Waited for dropdown items to be visible
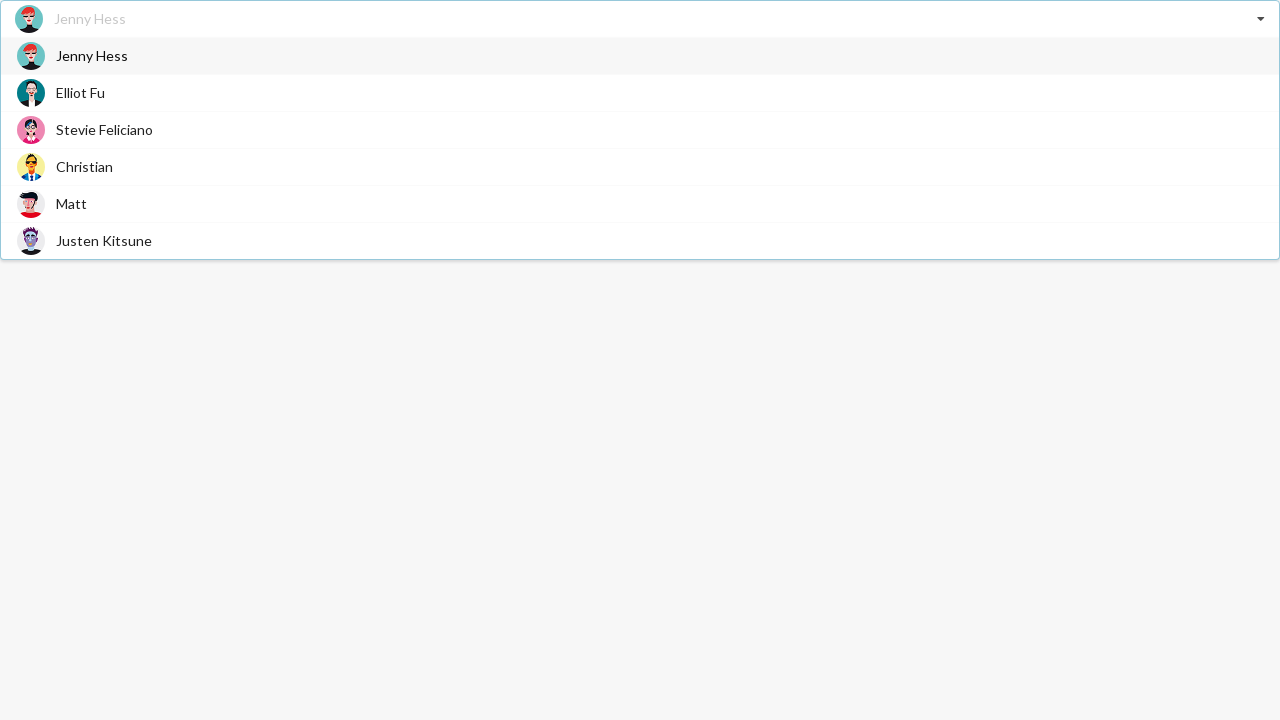

Selected 'Jenny Hess' from the dropdown menu at (92, 56) on div.visible.menu.transition span:has-text('Jenny Hess')
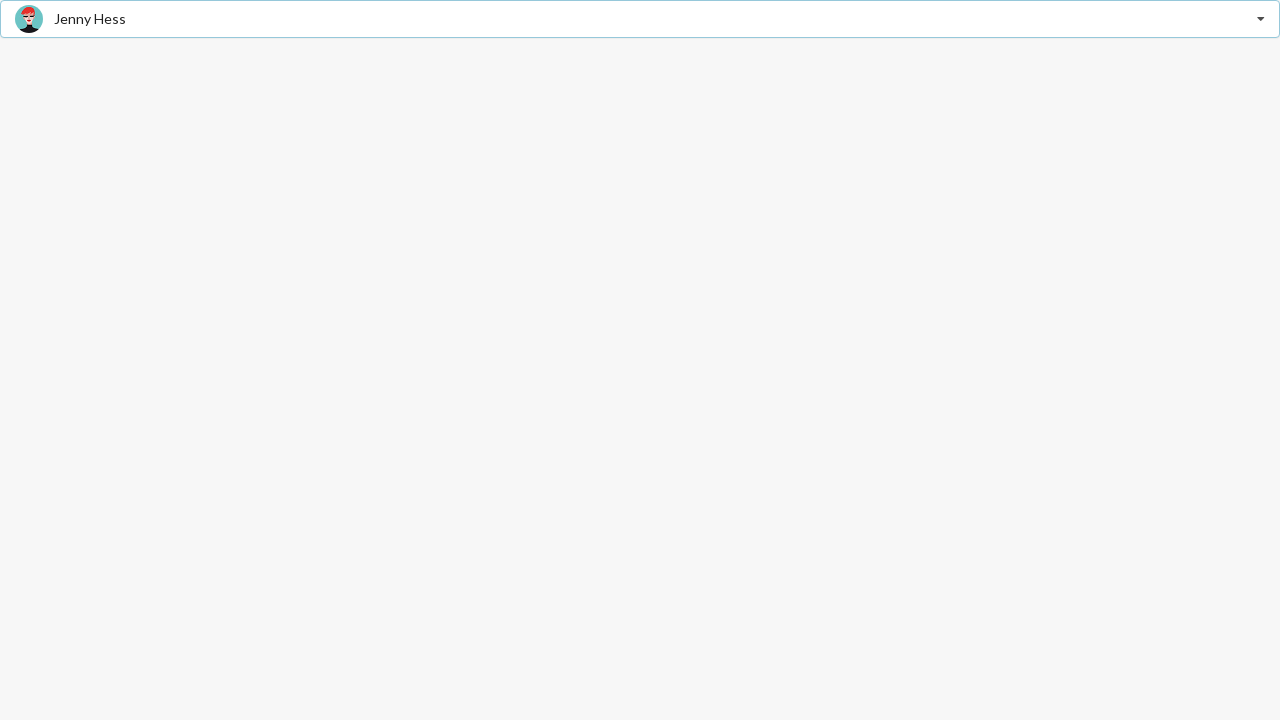

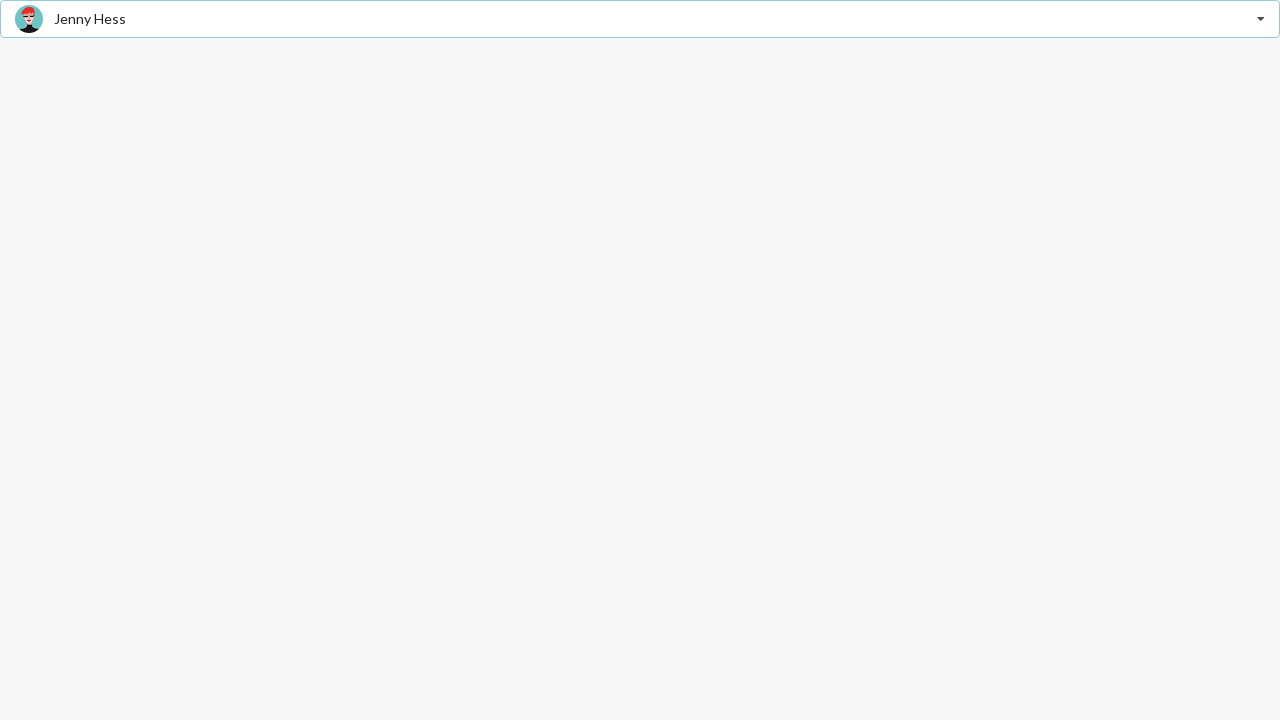